Tests keyboard input detection by pressing multiple keys and verifying the result

Starting URL: http://the-internet.herokuapp.com/key_presses

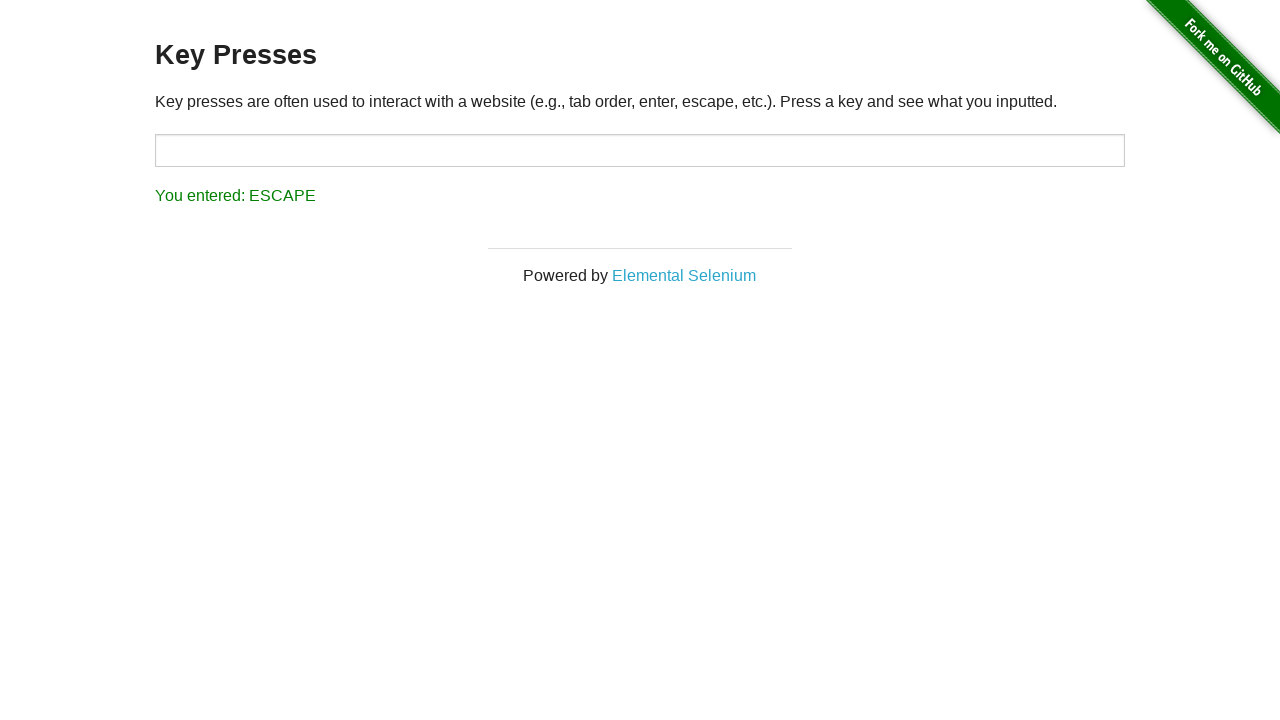

Pressed Enter key
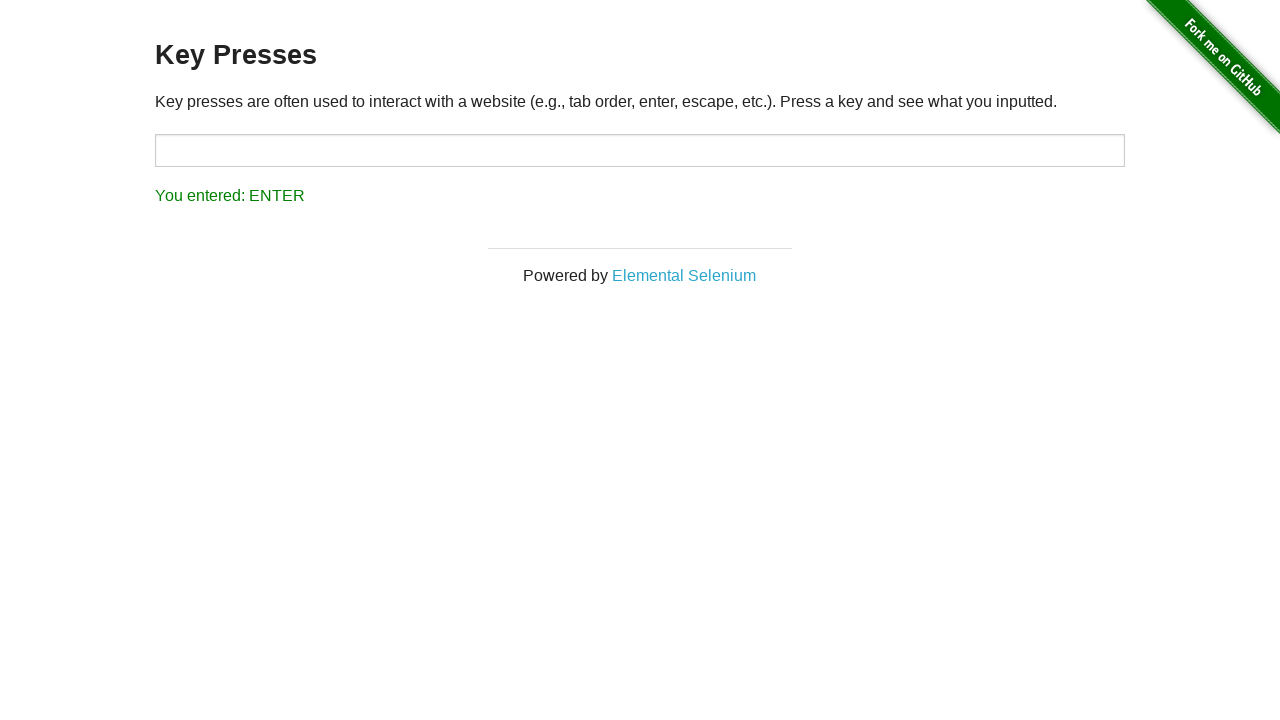

Pressed H key
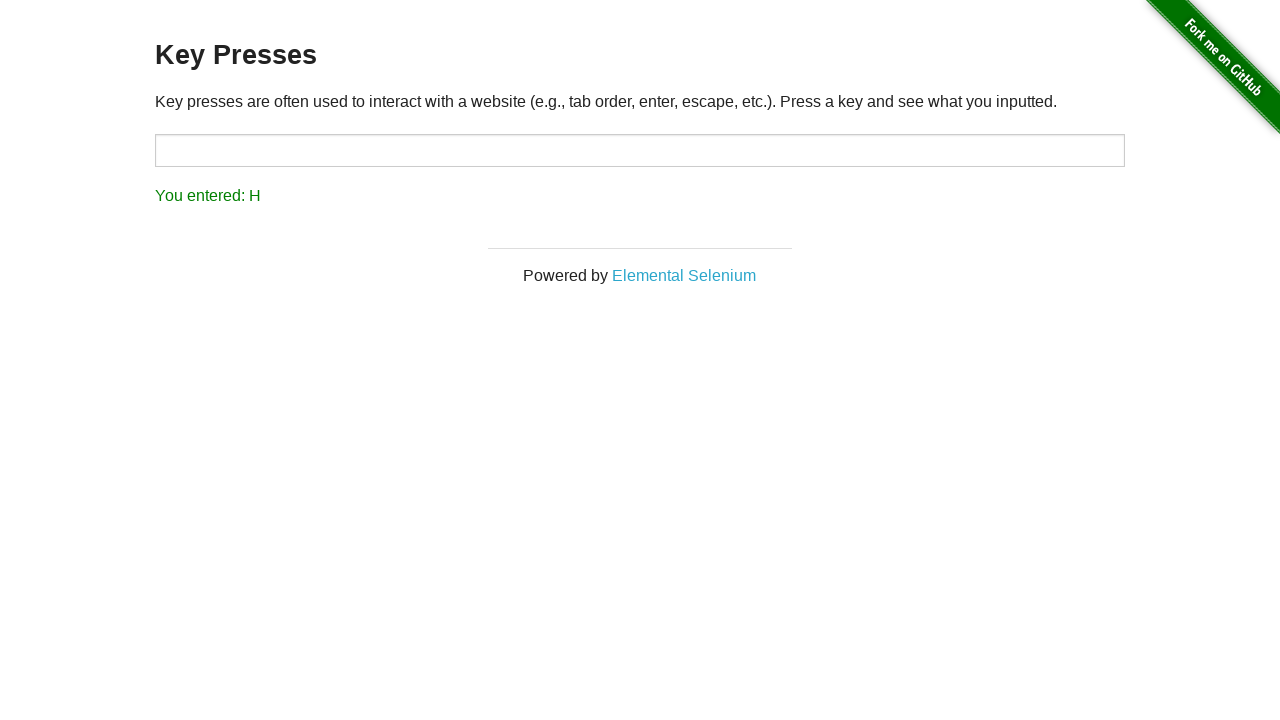

Retrieved result text content from #result element
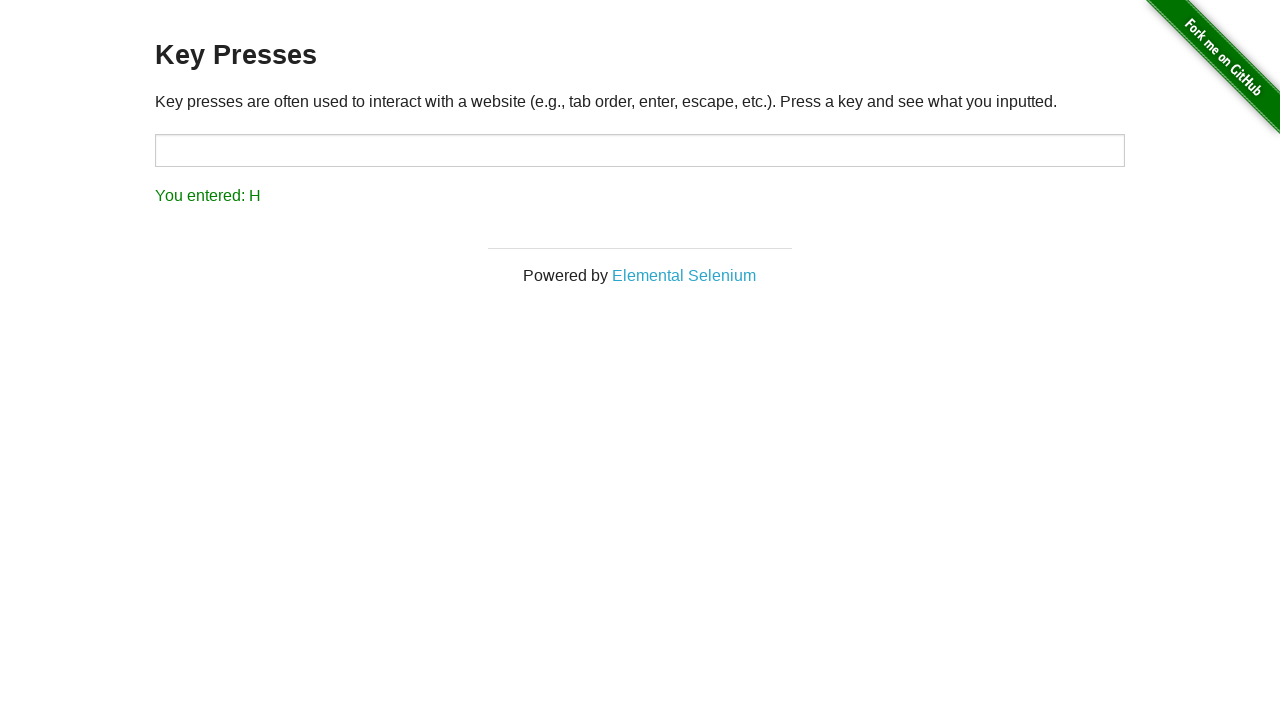

Printed result to console
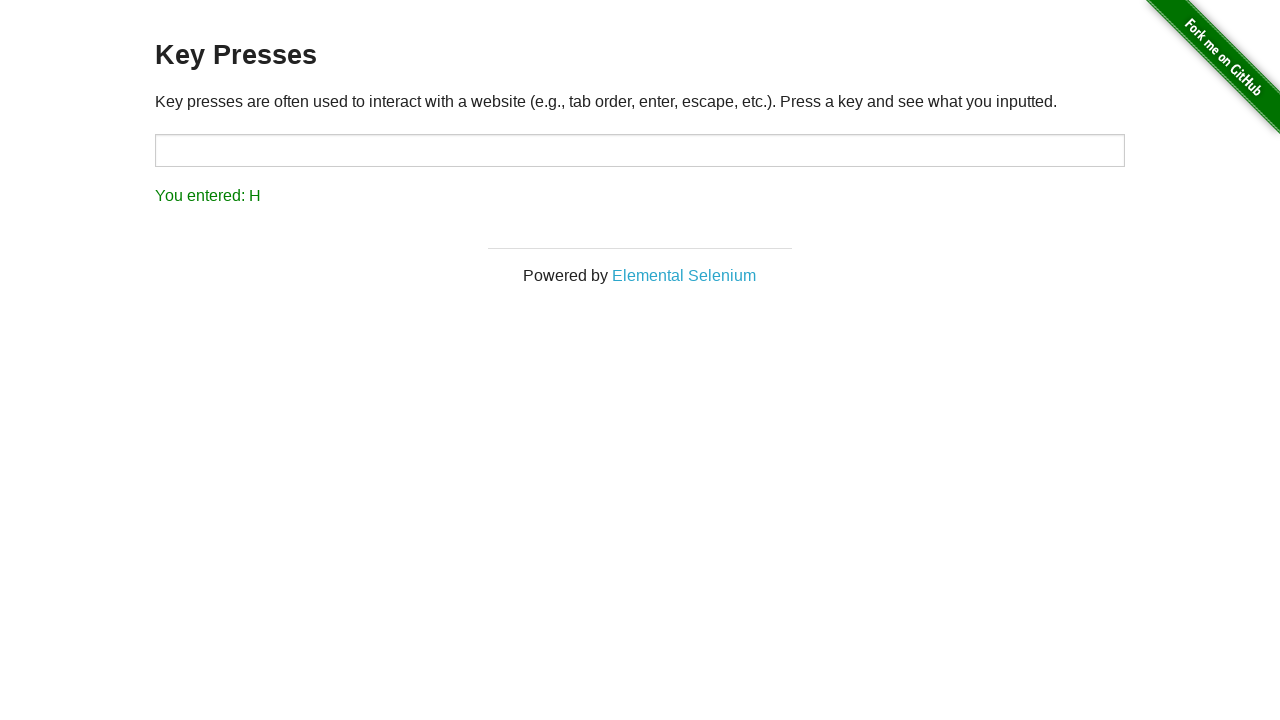

Pressed O key
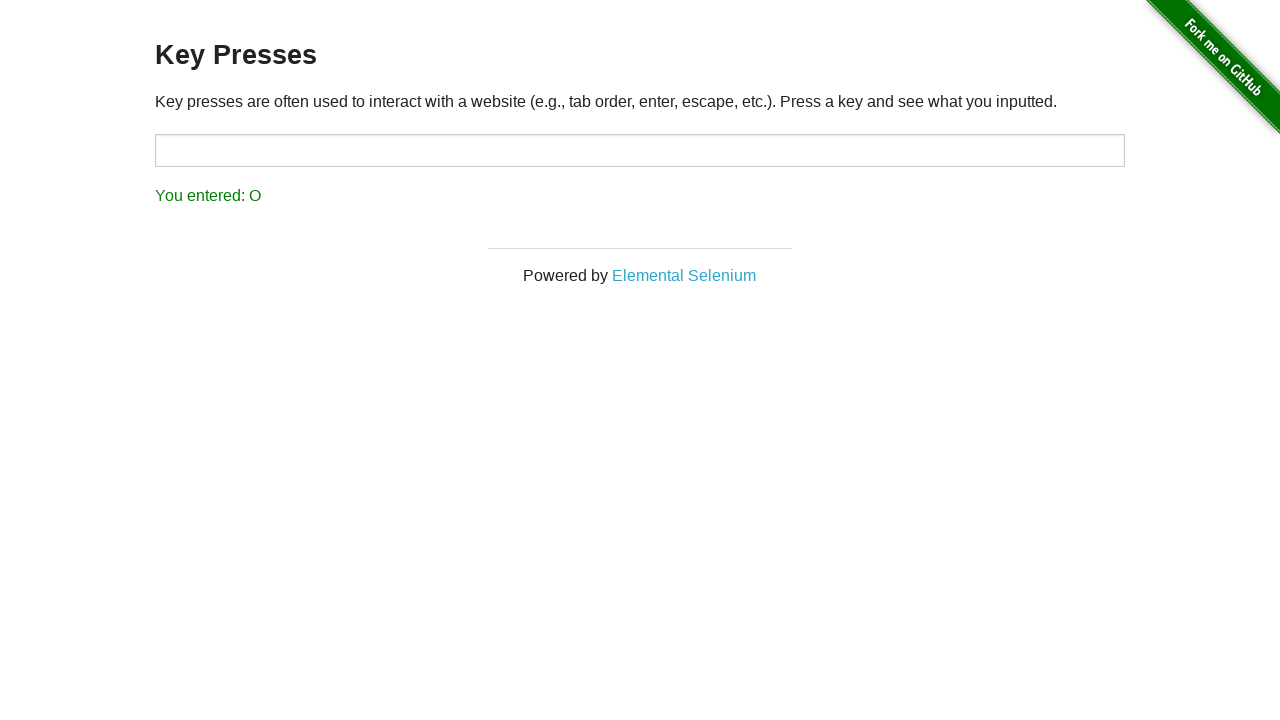

Pressed A key
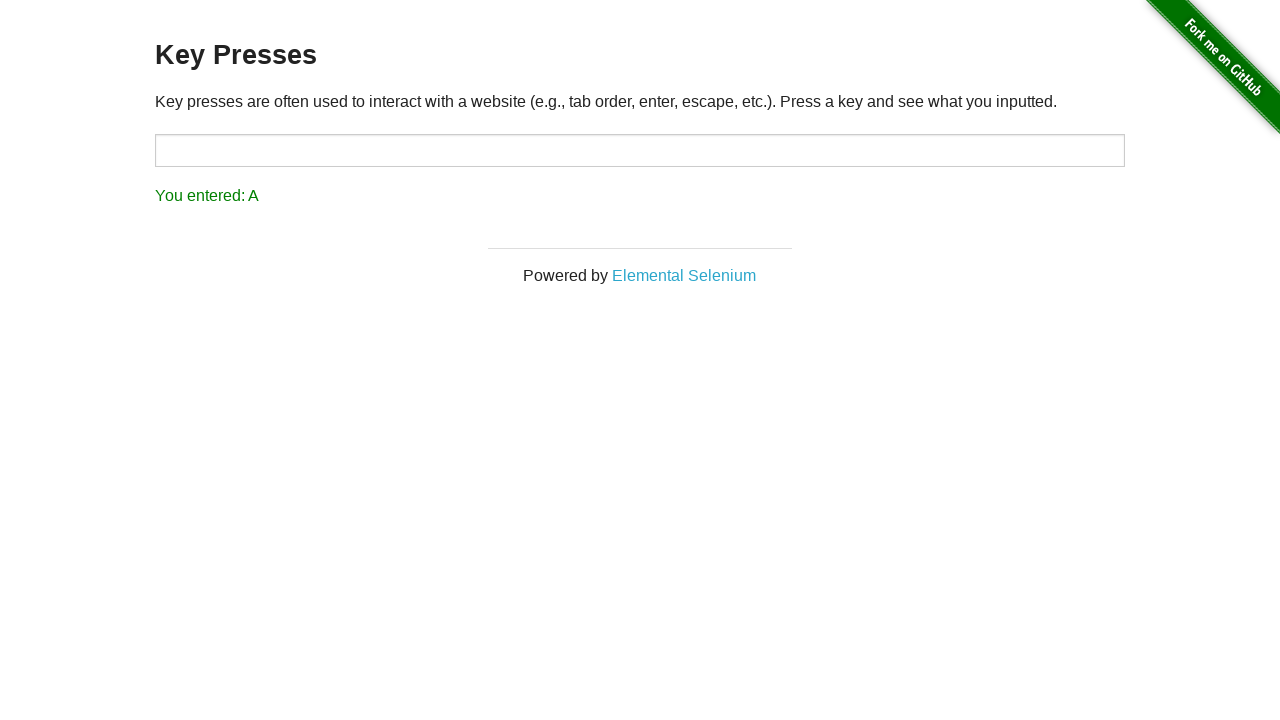

Pressed B key
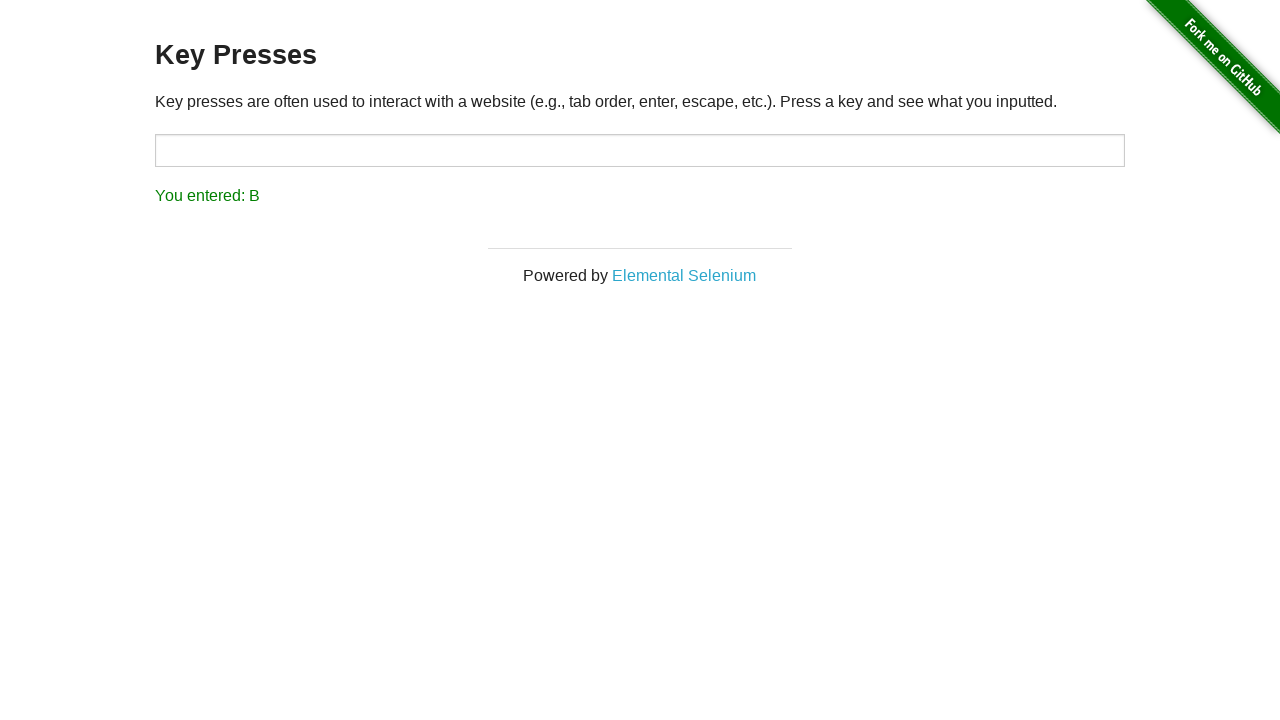

Pressed W key
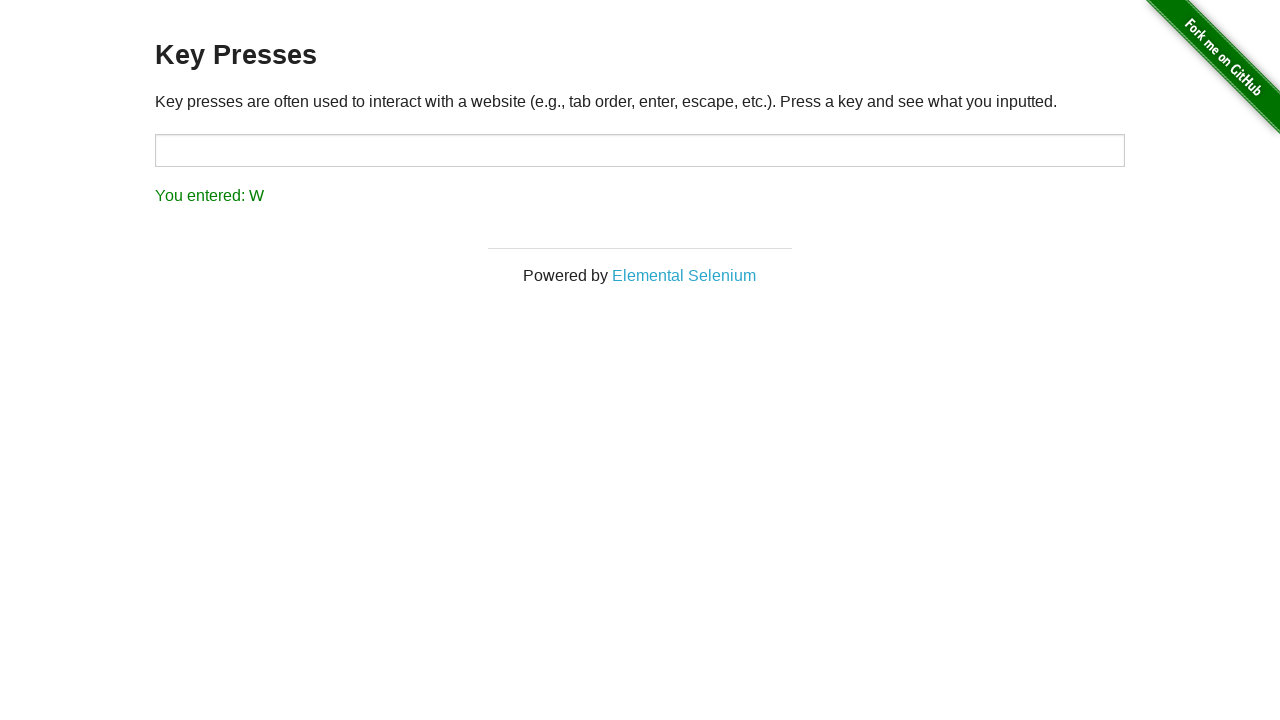

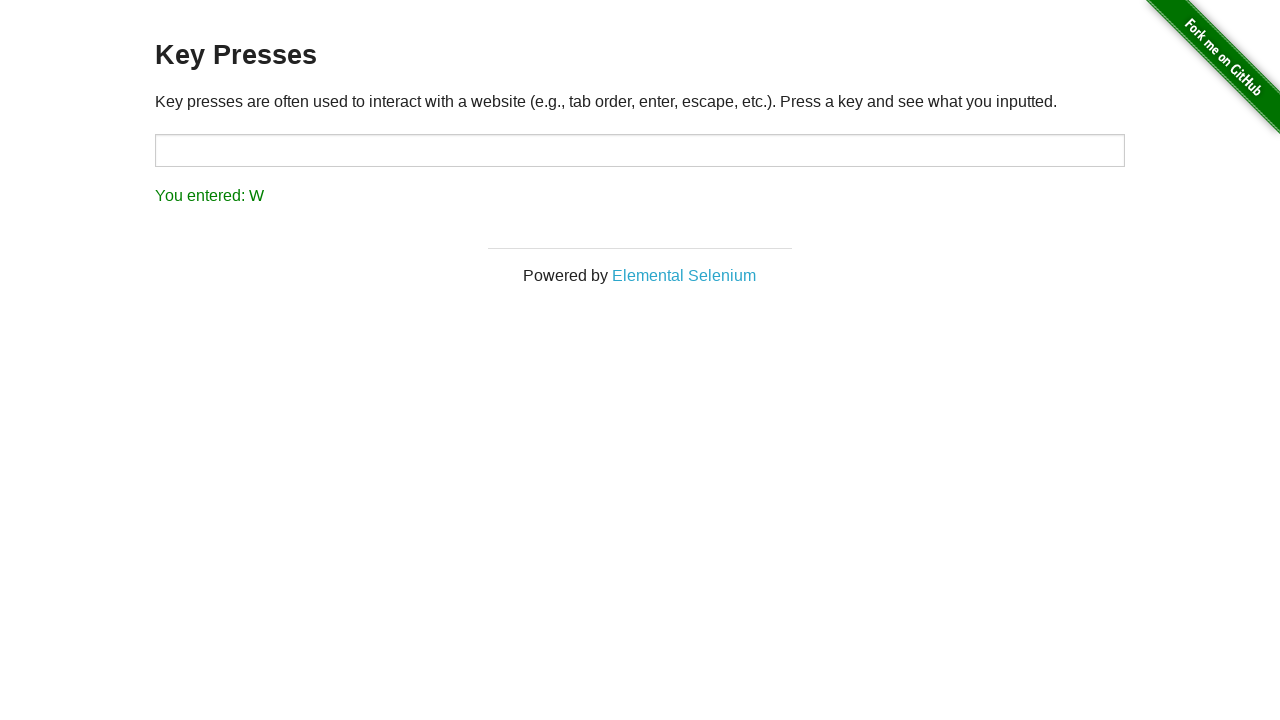